Tests GitHub homepage at desktop viewport size (1920x1080)

Starting URL: https://github.com/

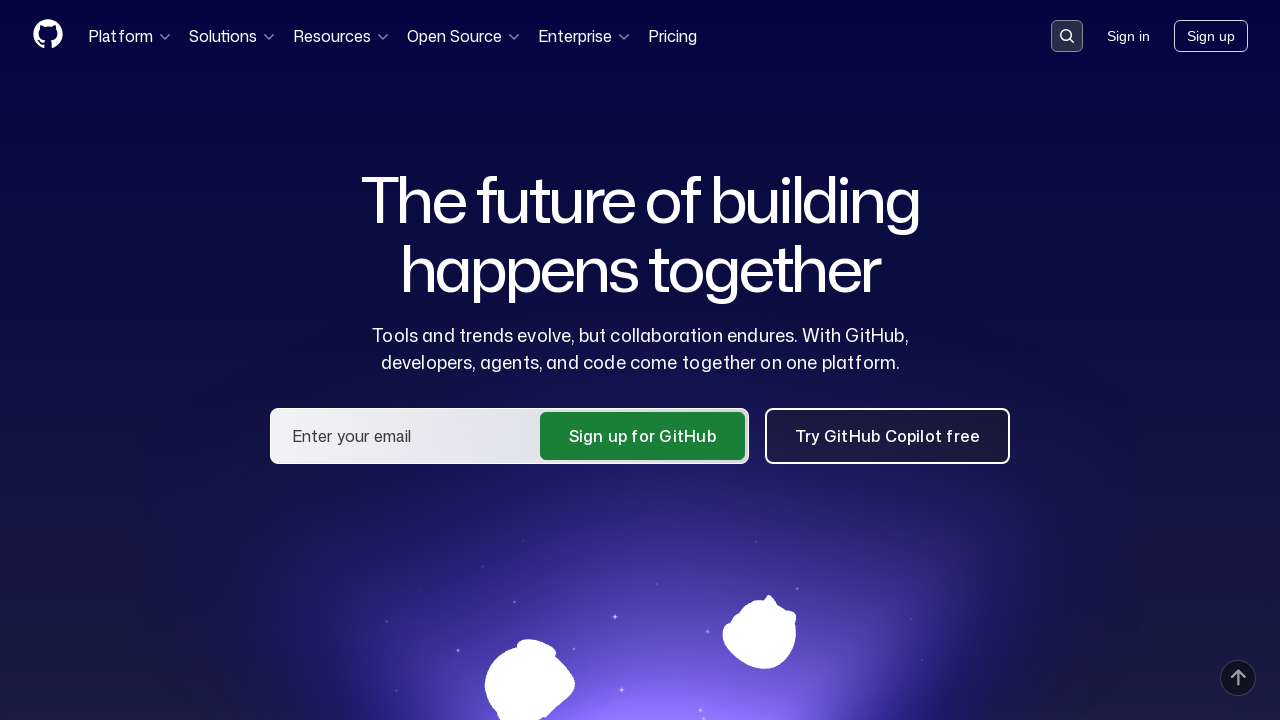

GitHub homepage loaded at desktop viewport size (1920x1080)
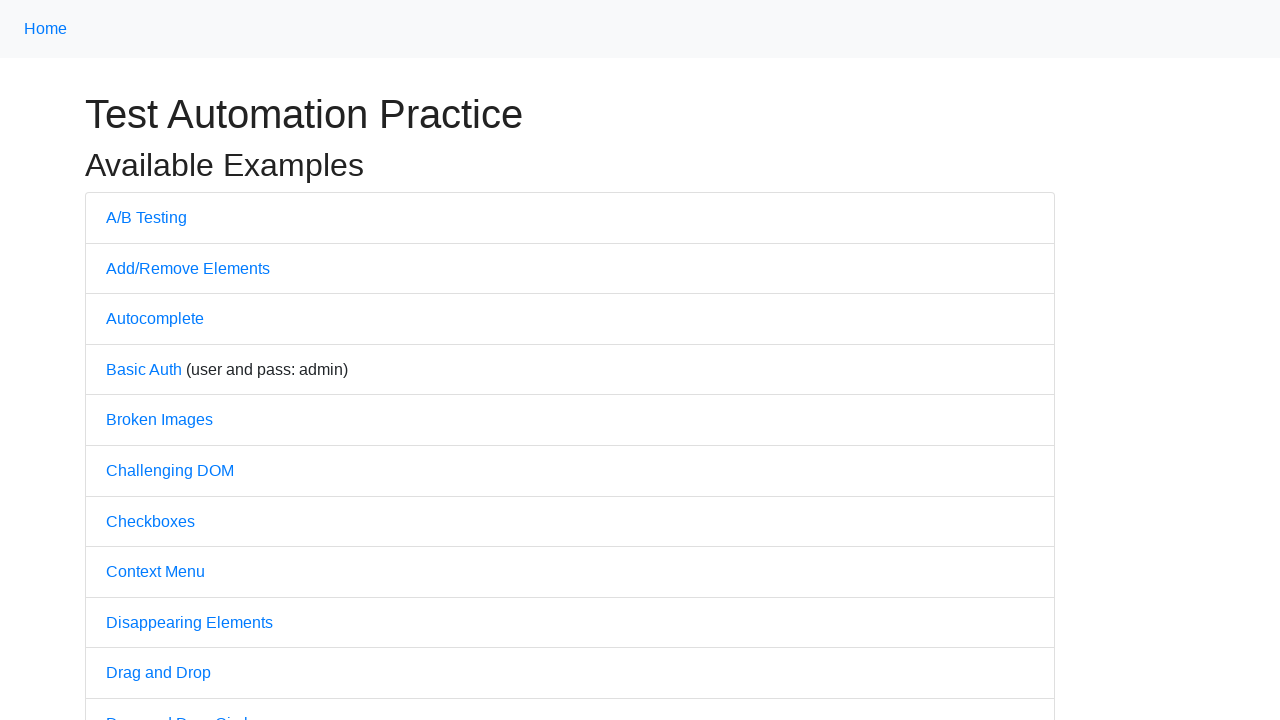

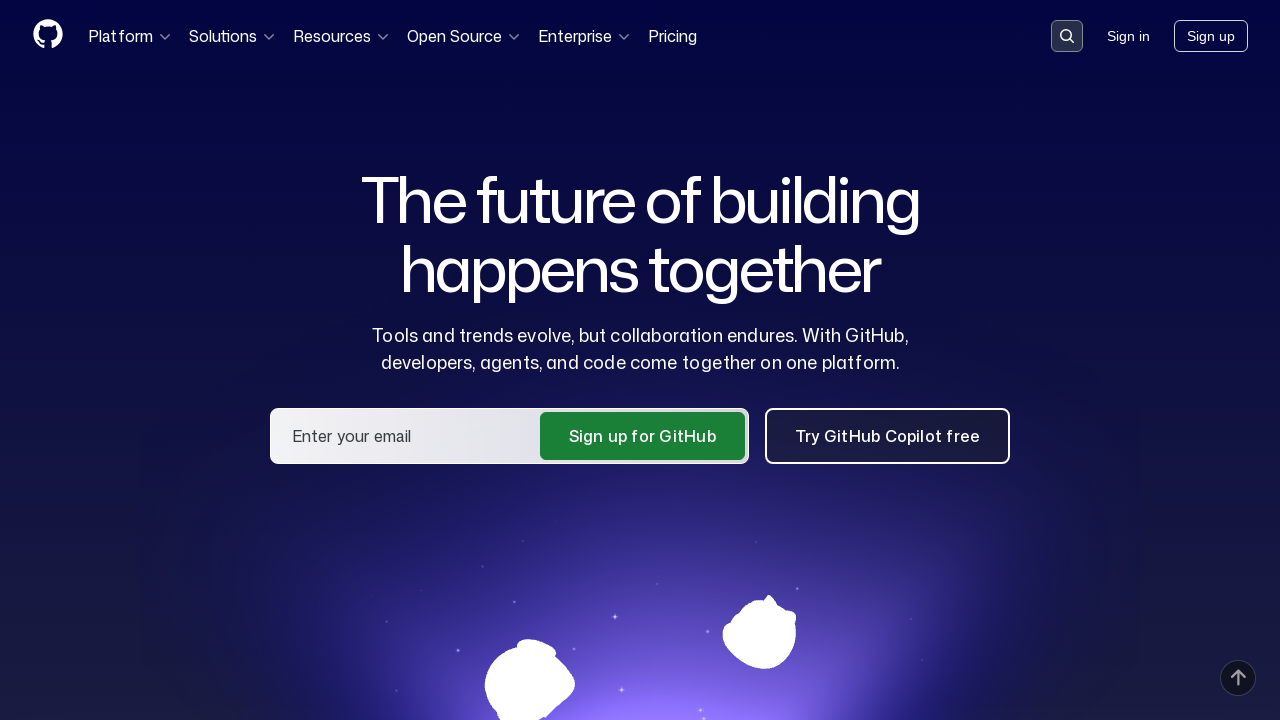